Tests an e-commerce shopping flow by searching for products containing "ber", adding all matching items to cart, proceeding to checkout, and applying a promo code to verify the discount is applied successfully.

Starting URL: https://rahulshettyacademy.com/seleniumPractise/#/

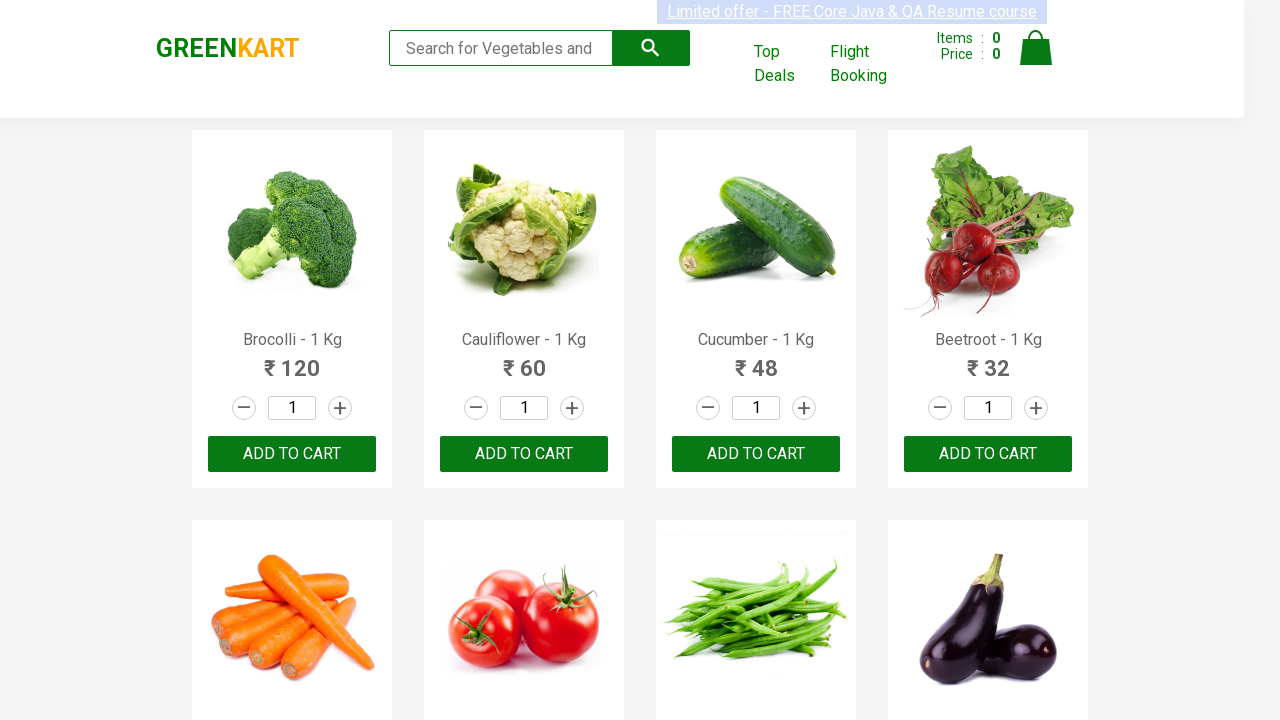

Filled search field with 'ber' to filter products on input[type='search']
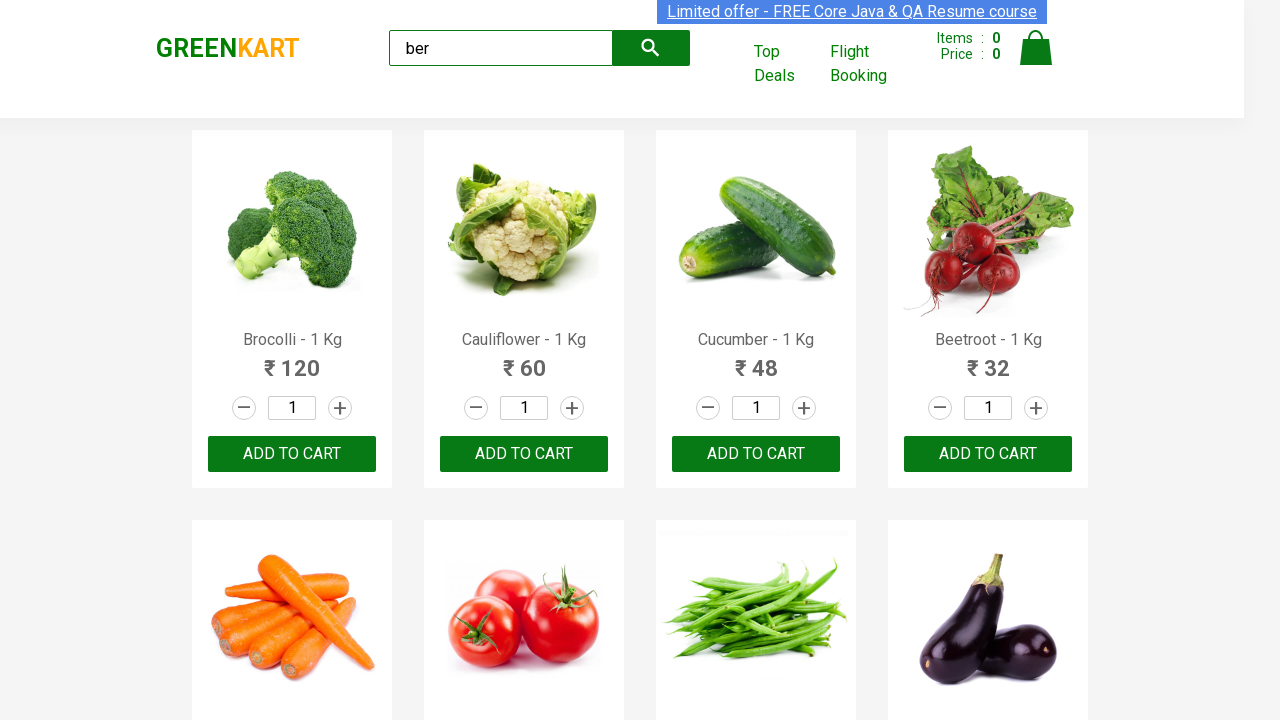

Waited 2 seconds for search results to filter
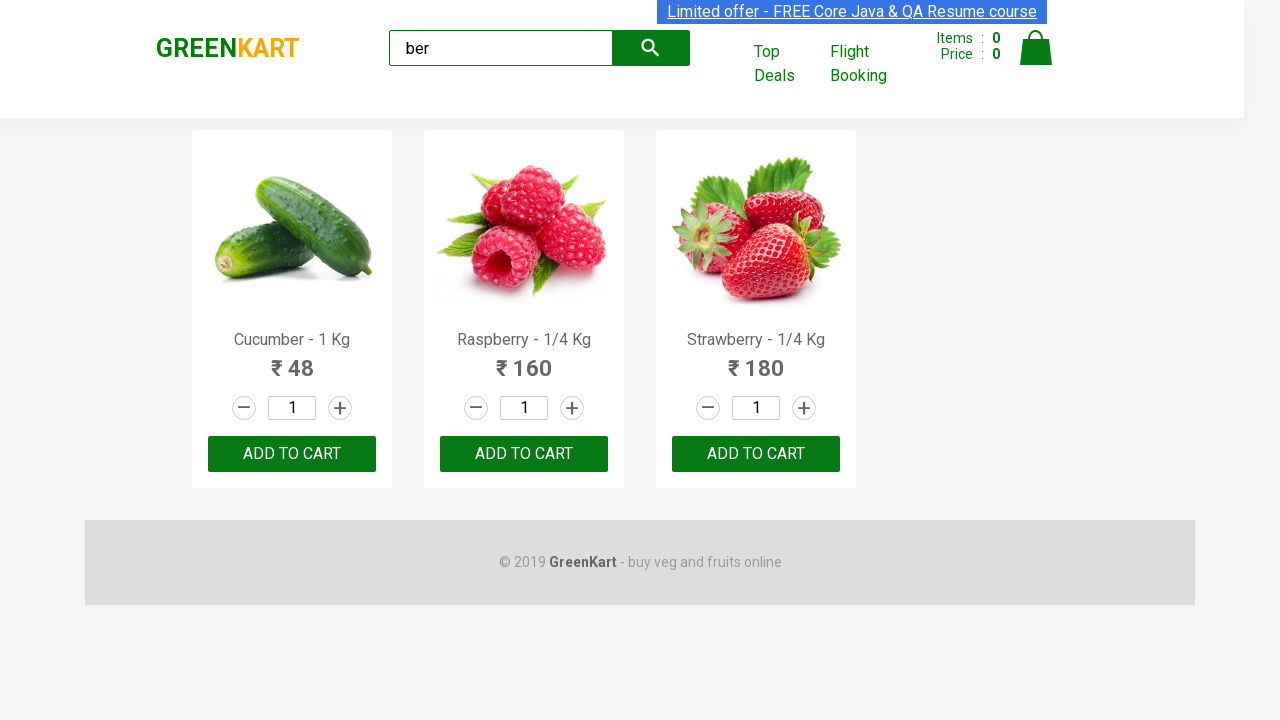

Located 3 'Add to cart' buttons
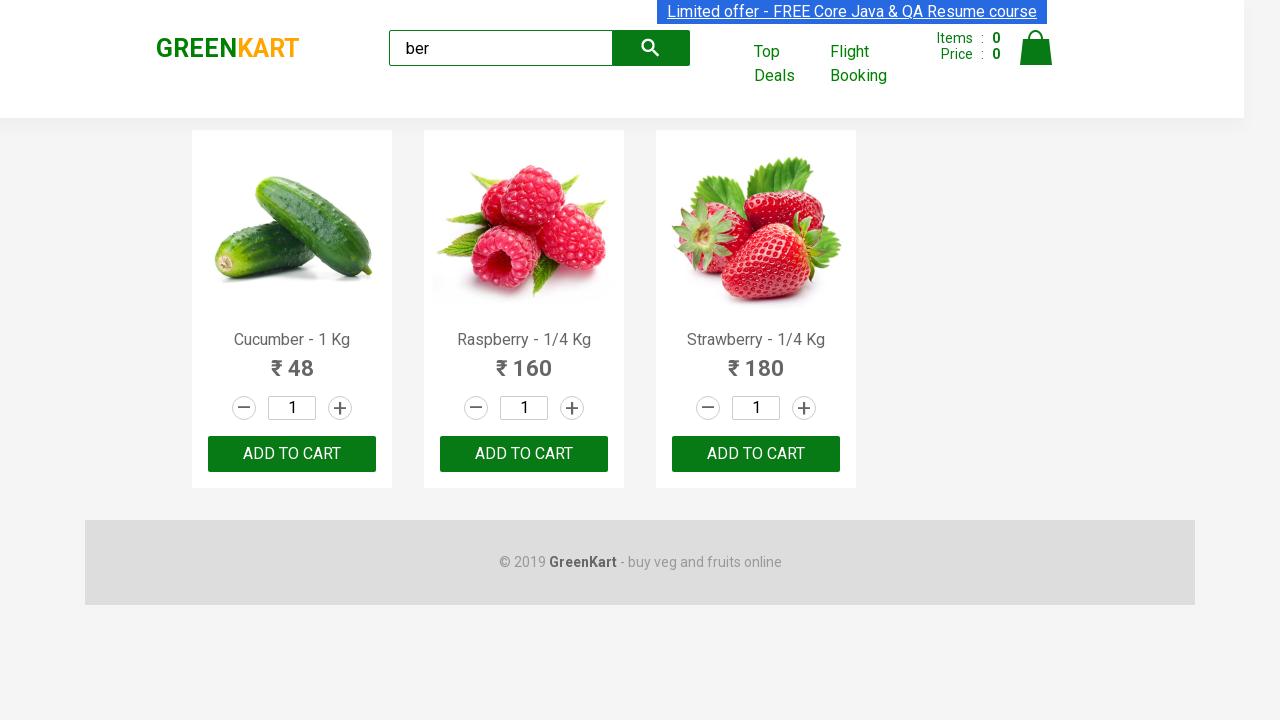

Clicked 'Add to cart' button 1 of 3 at (292, 454) on xpath=//div[@class='product-action']/button >> nth=0
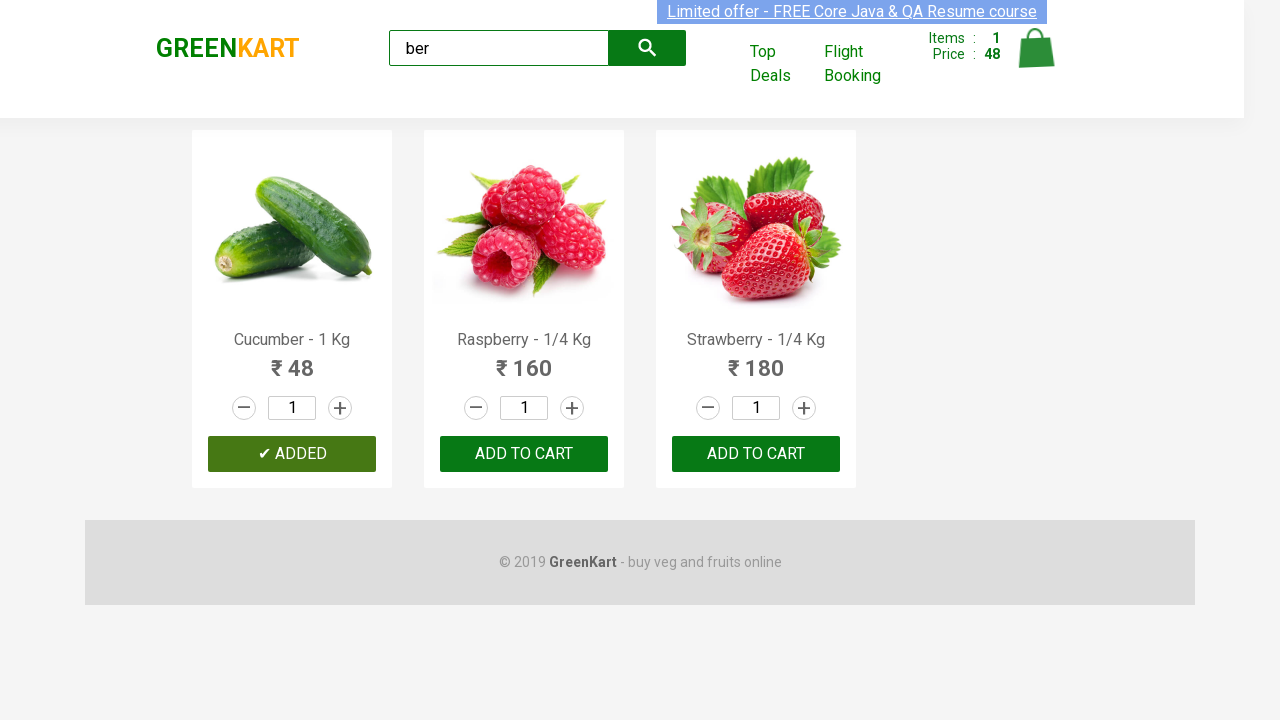

Clicked 'Add to cart' button 2 of 3 at (524, 454) on xpath=//div[@class='product-action']/button >> nth=1
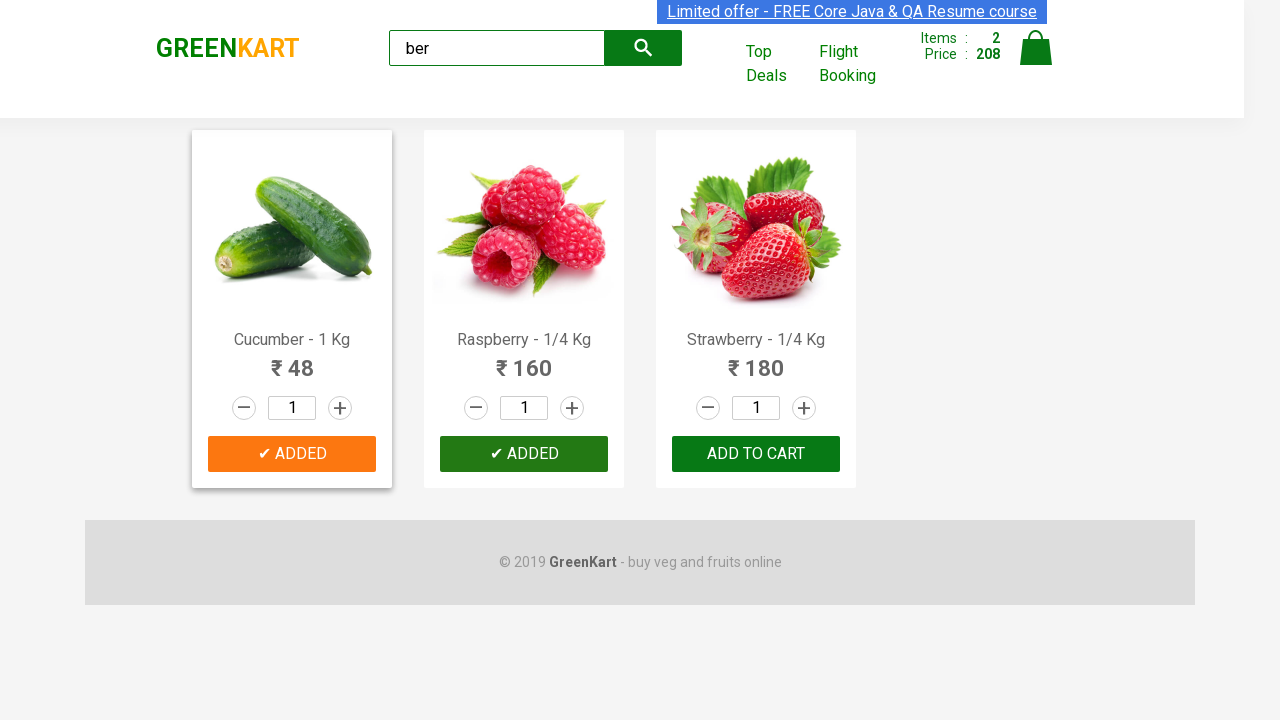

Clicked 'Add to cart' button 3 of 3 at (756, 454) on xpath=//div[@class='product-action']/button >> nth=2
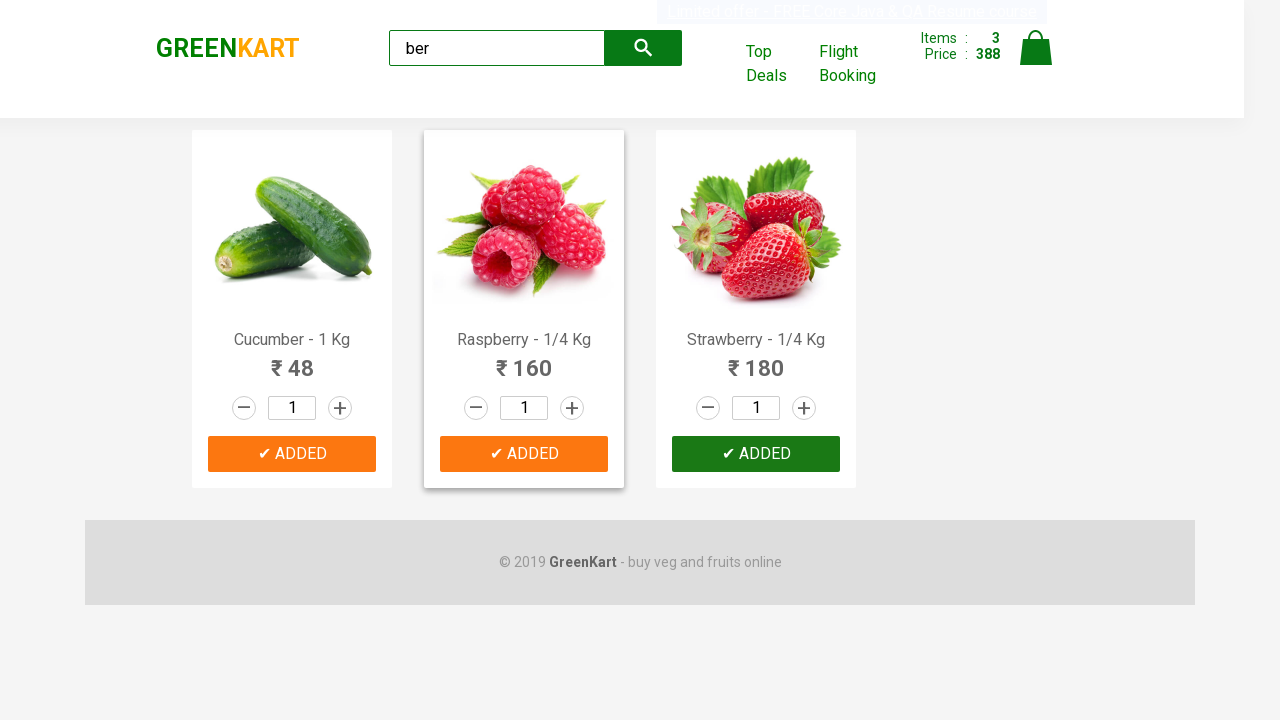

Clicked cart icon to view shopping cart at (1036, 59) on a.cart-icon
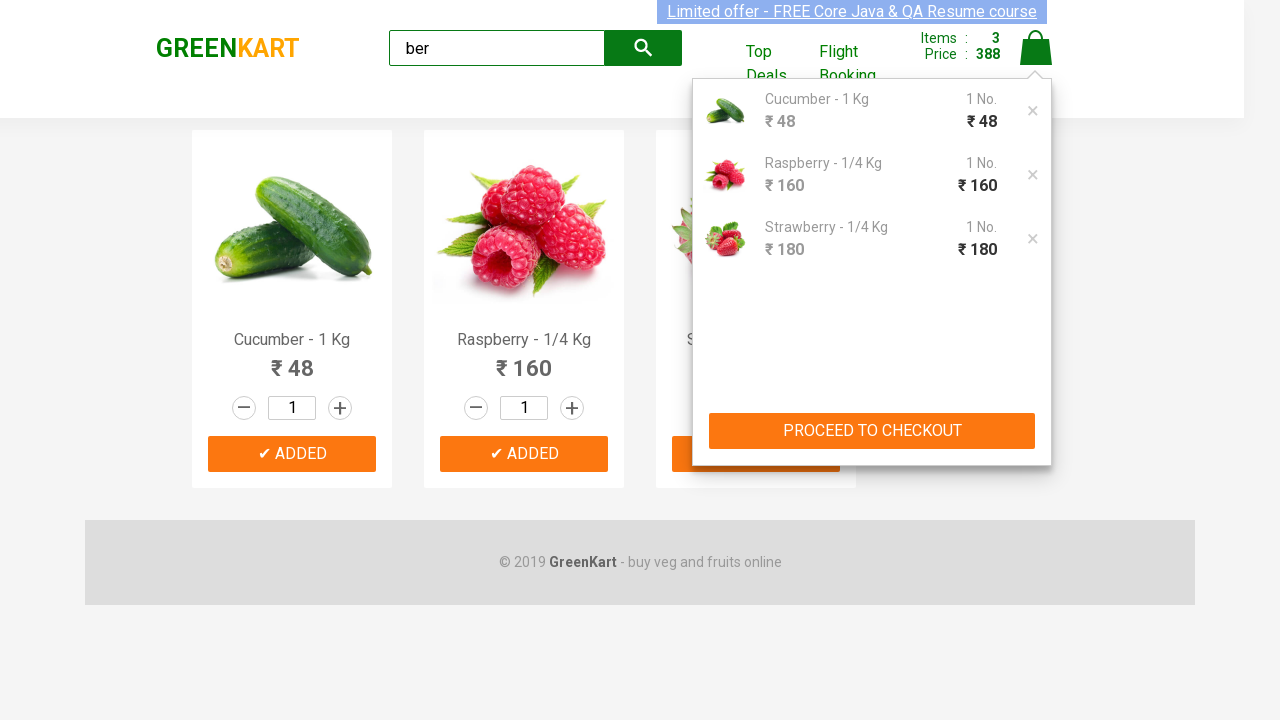

Clicked 'PROCEED TO CHECKOUT' button at (872, 431) on xpath=//button[text()='PROCEED TO CHECKOUT']
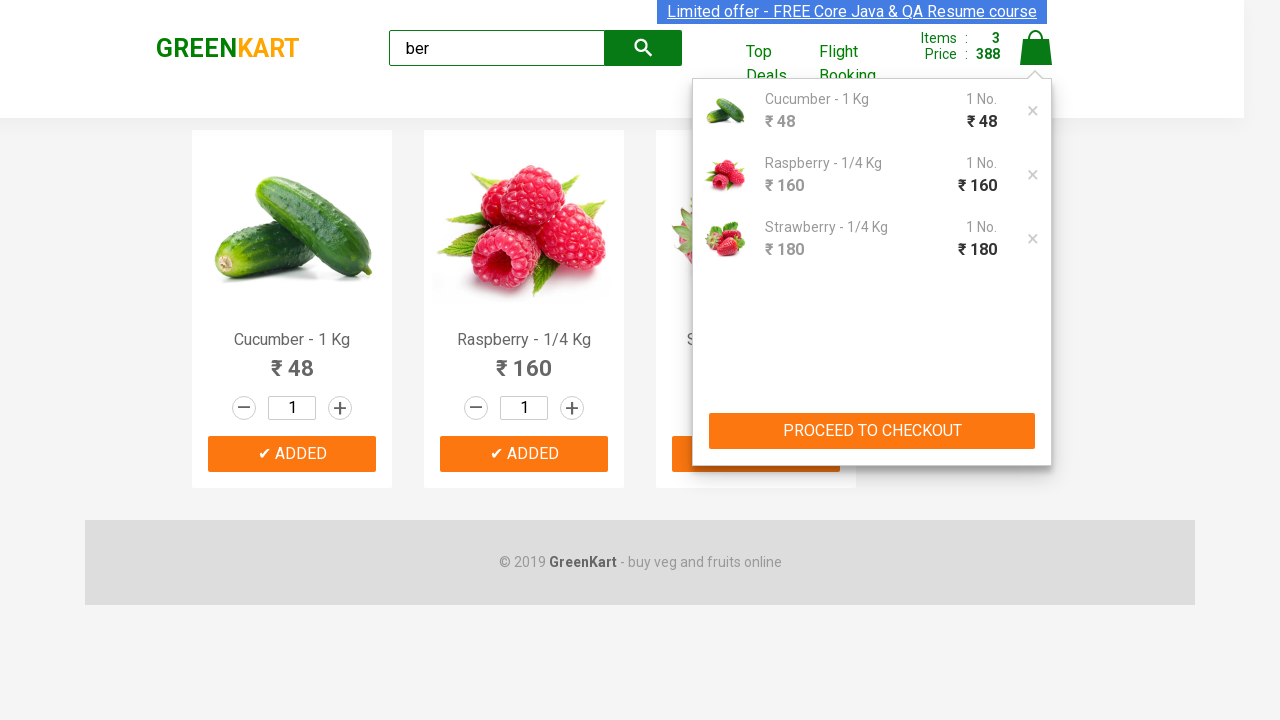

Promo code input field appeared
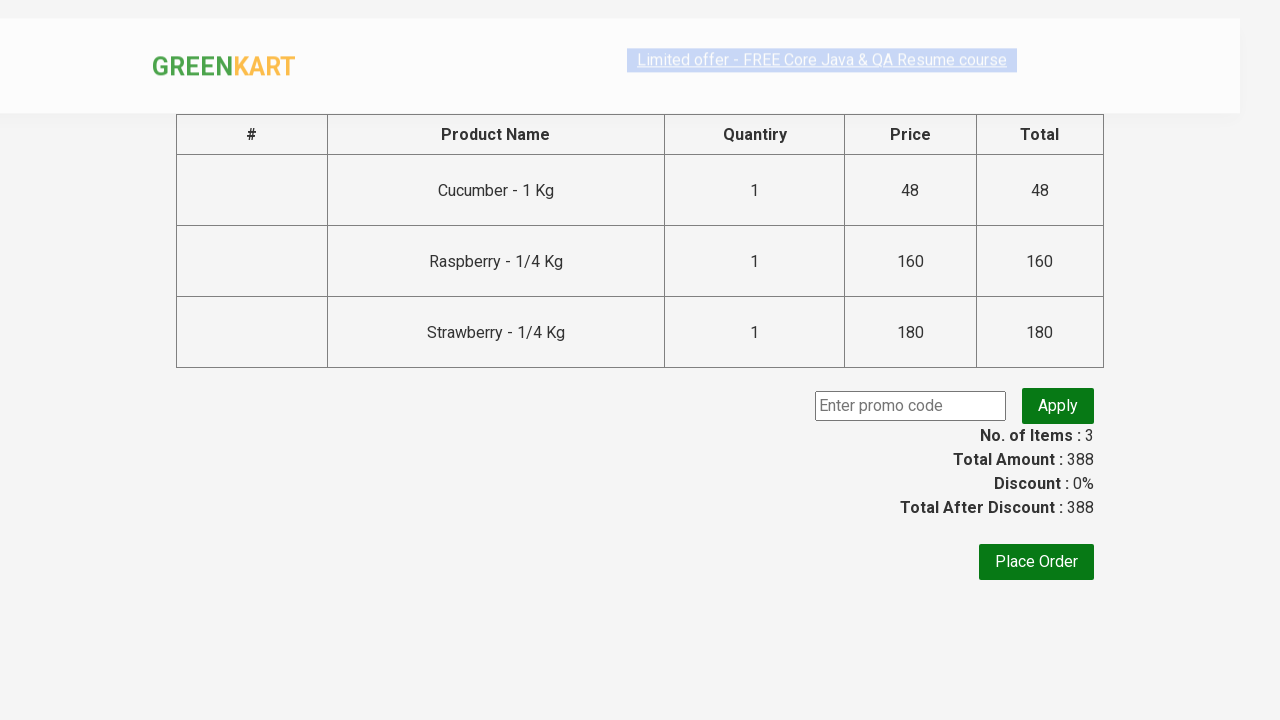

Entered promo code 'rahulshettyacademy' on input.promoCode
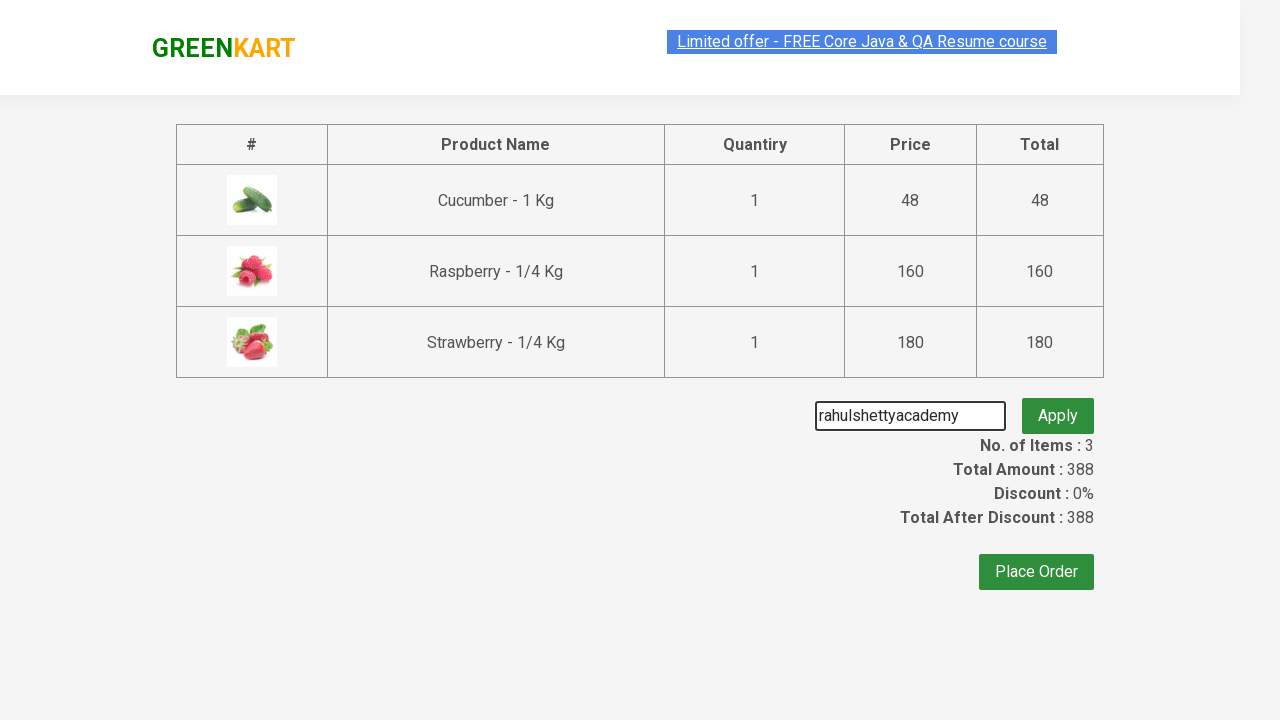

Clicked 'Apply' button to apply promo code at (1058, 406) on button.promoBtn
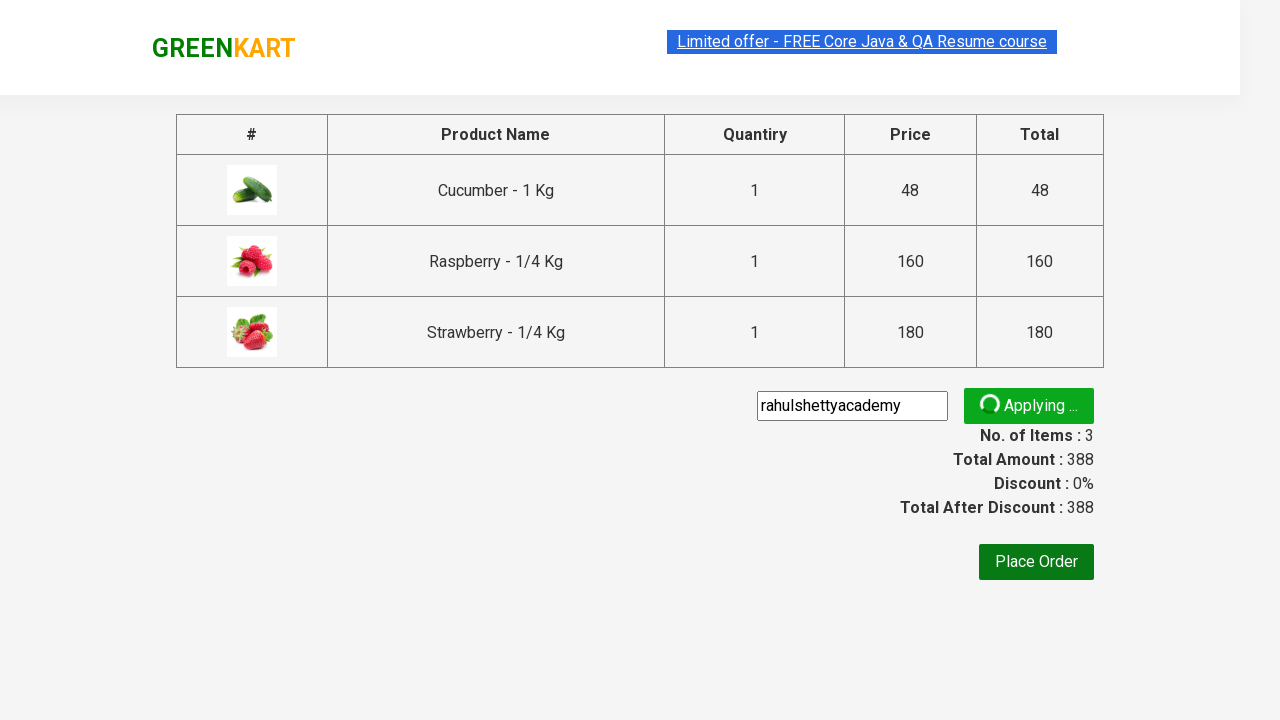

Promo code confirmation message appeared - discount applied successfully
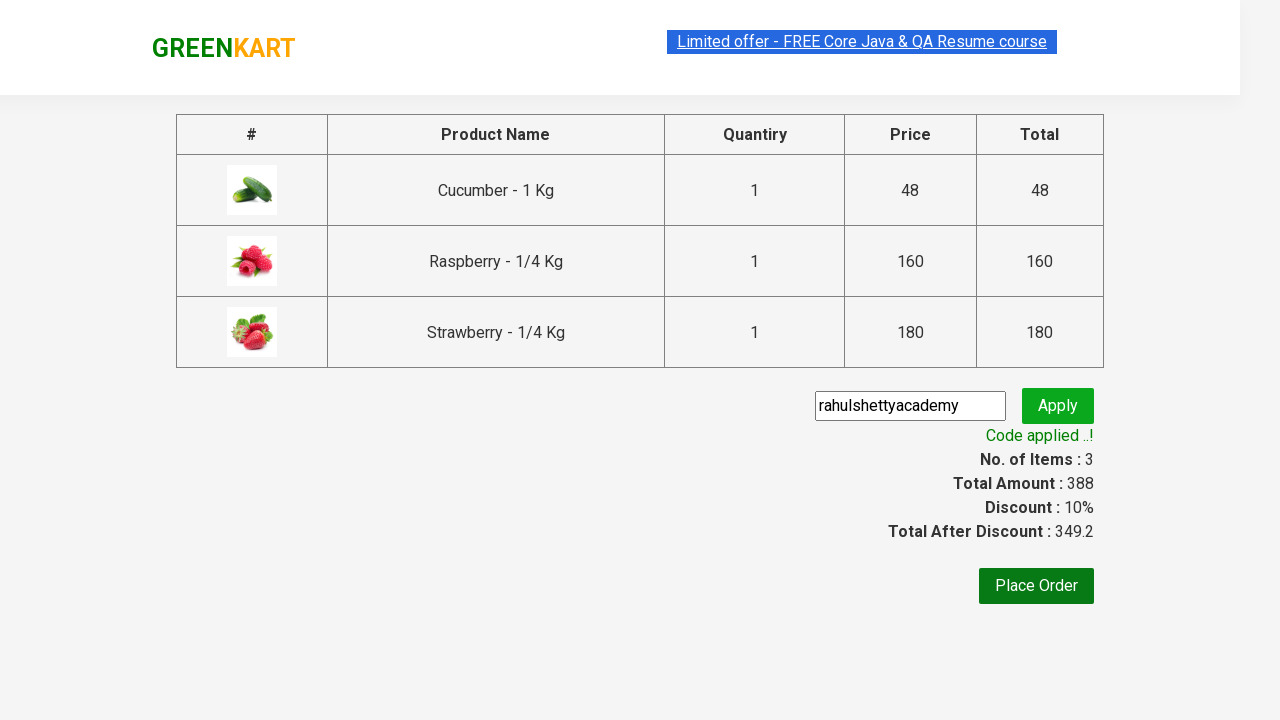

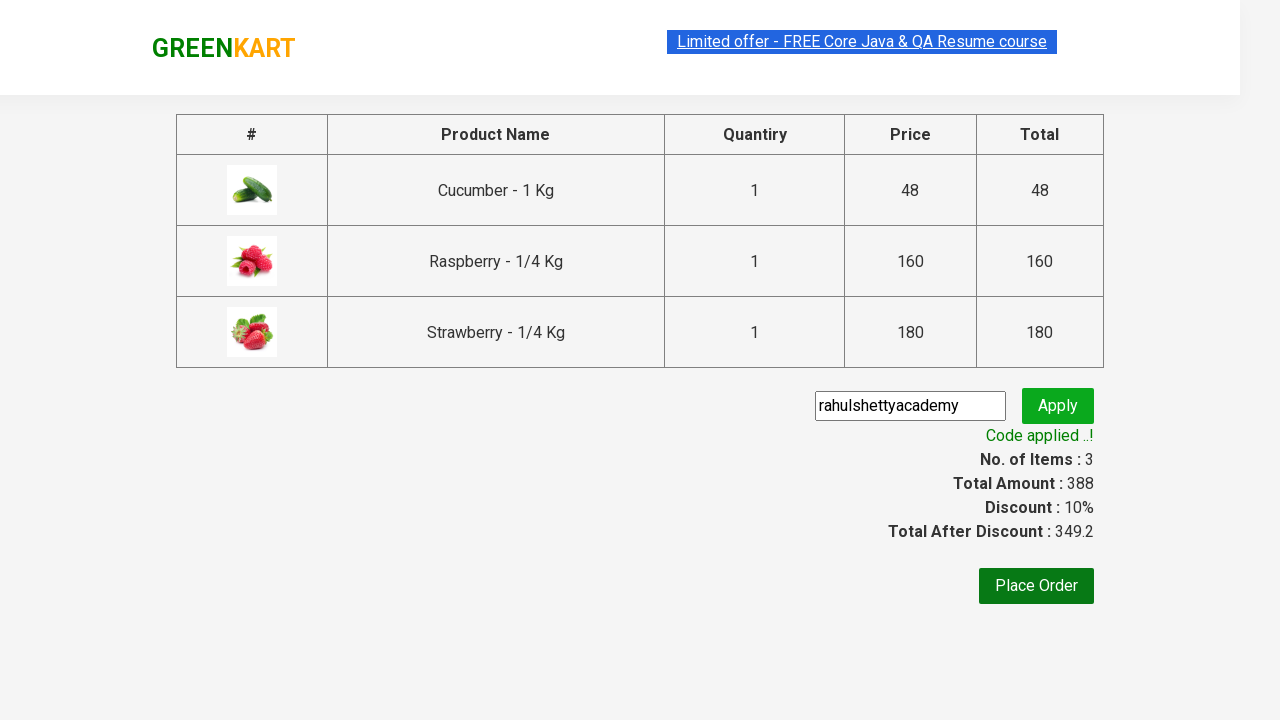